Navigates to YouTube.com and retrieves the page title

Starting URL: https://www.youtube.com

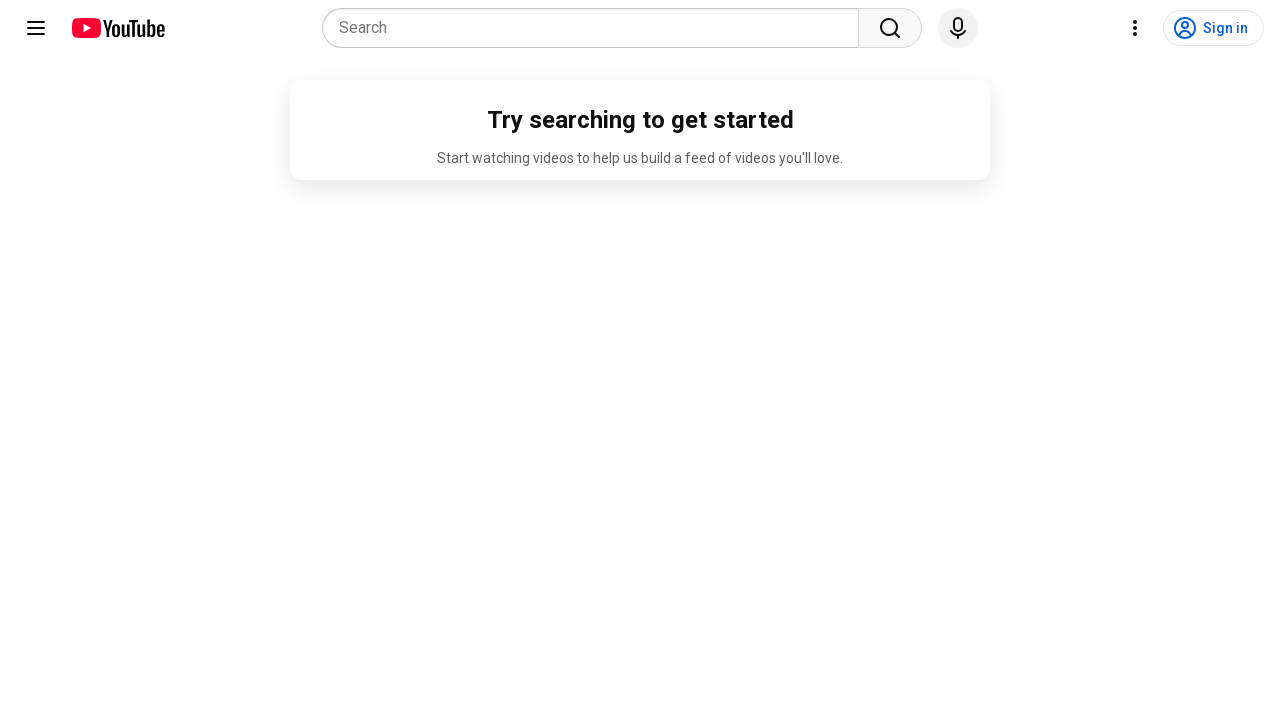

Navigated to YouTube.com
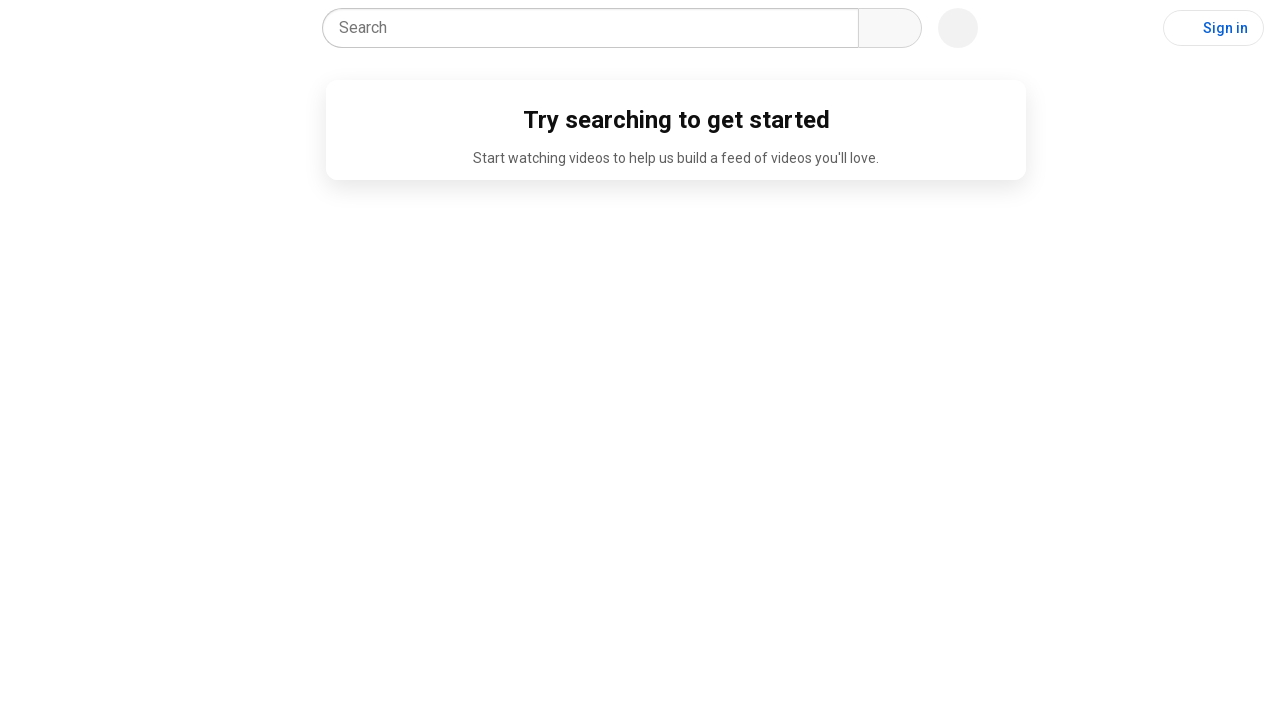

Waited for page to load
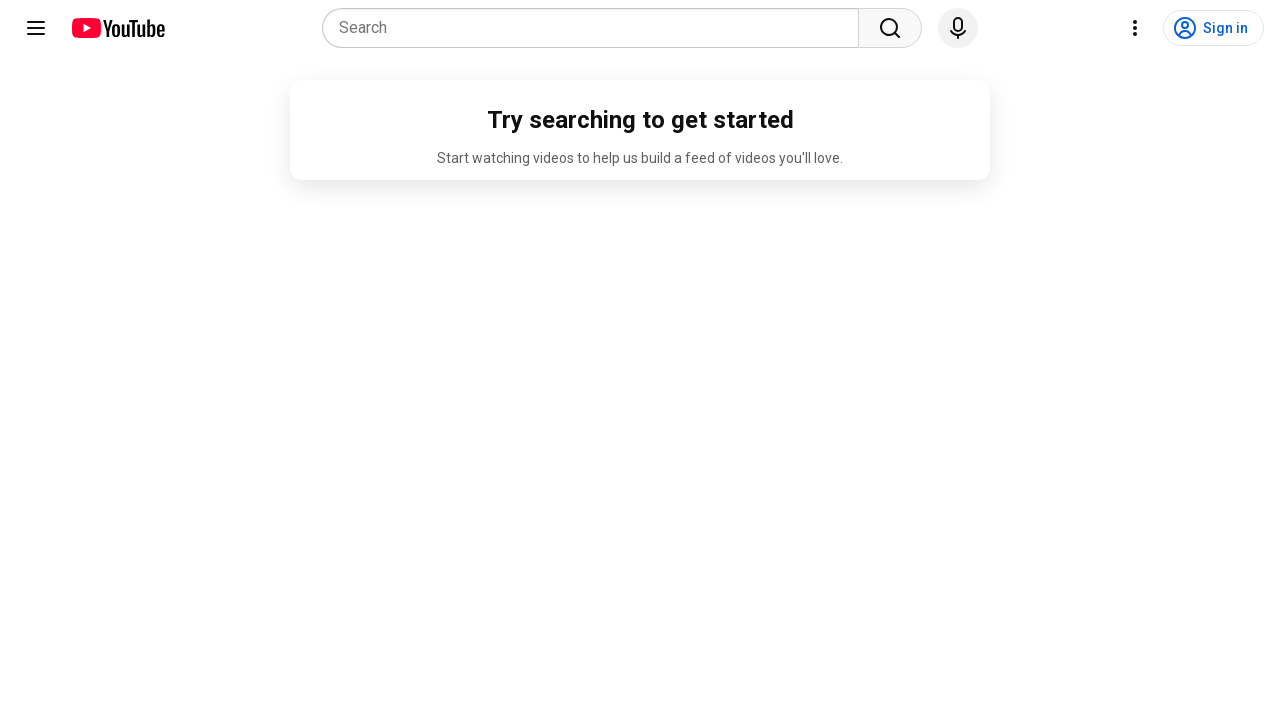

Retrieved page title: YouTube
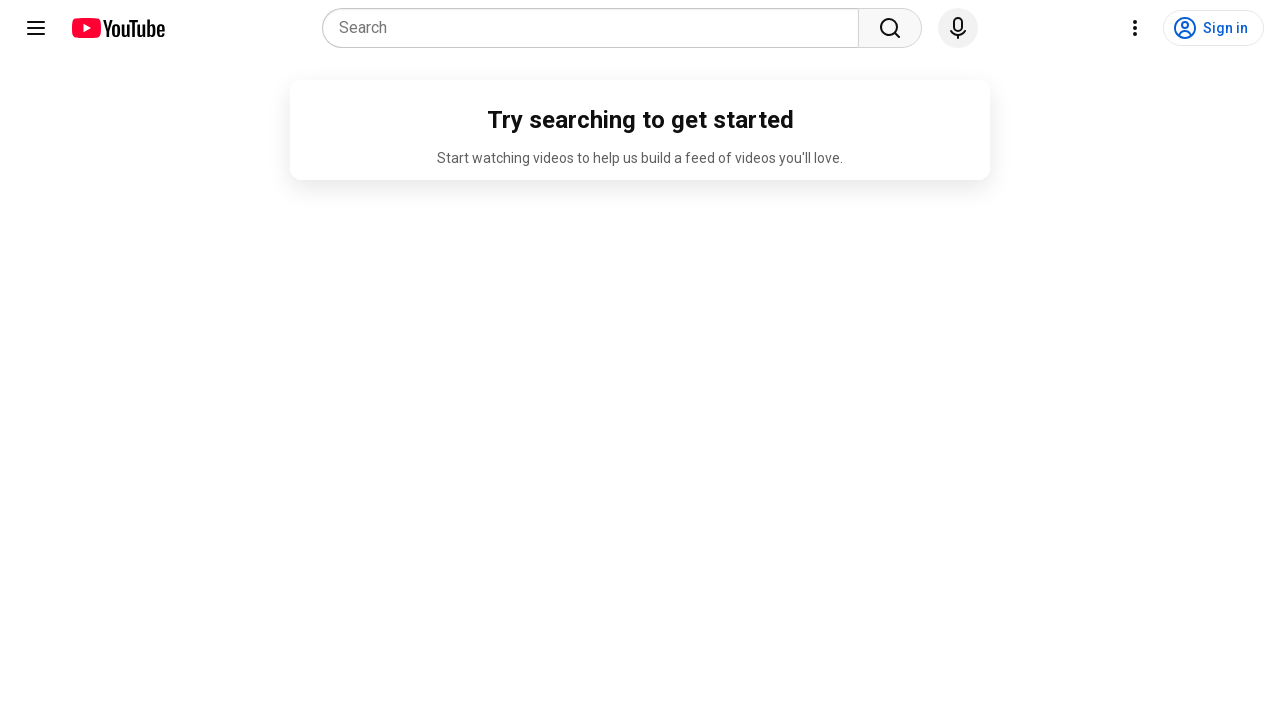

Printed page title to console
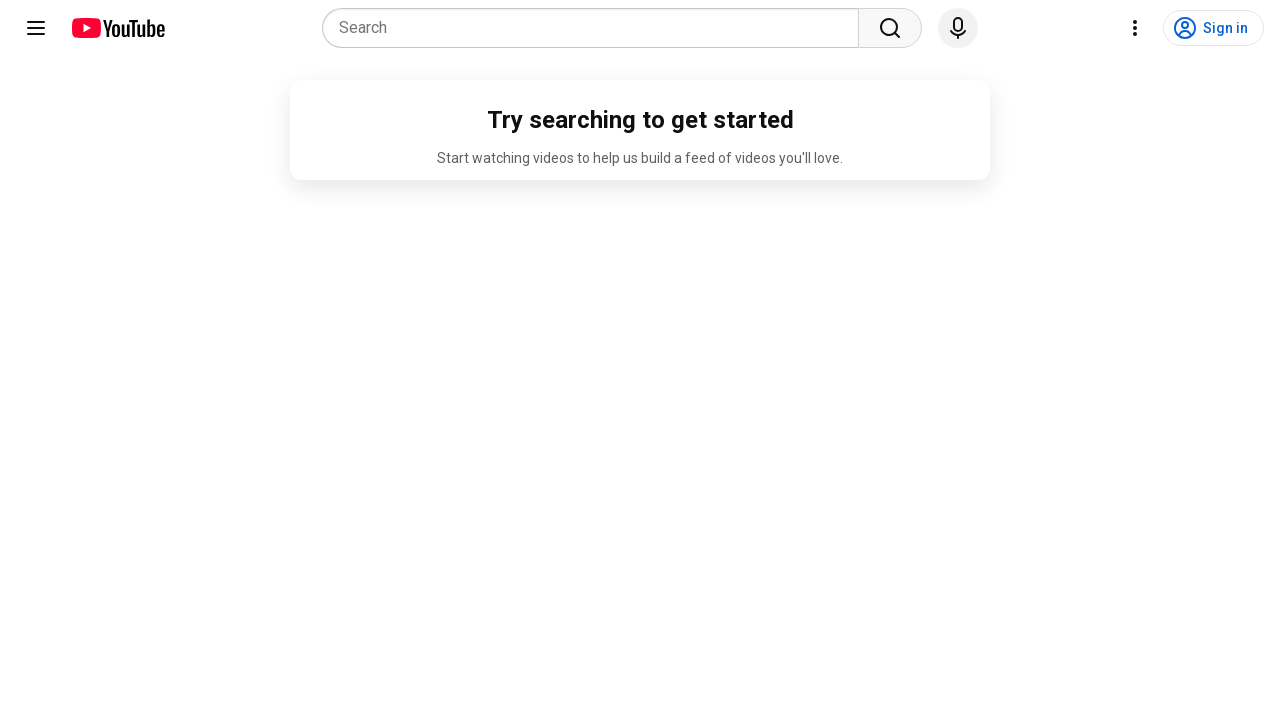

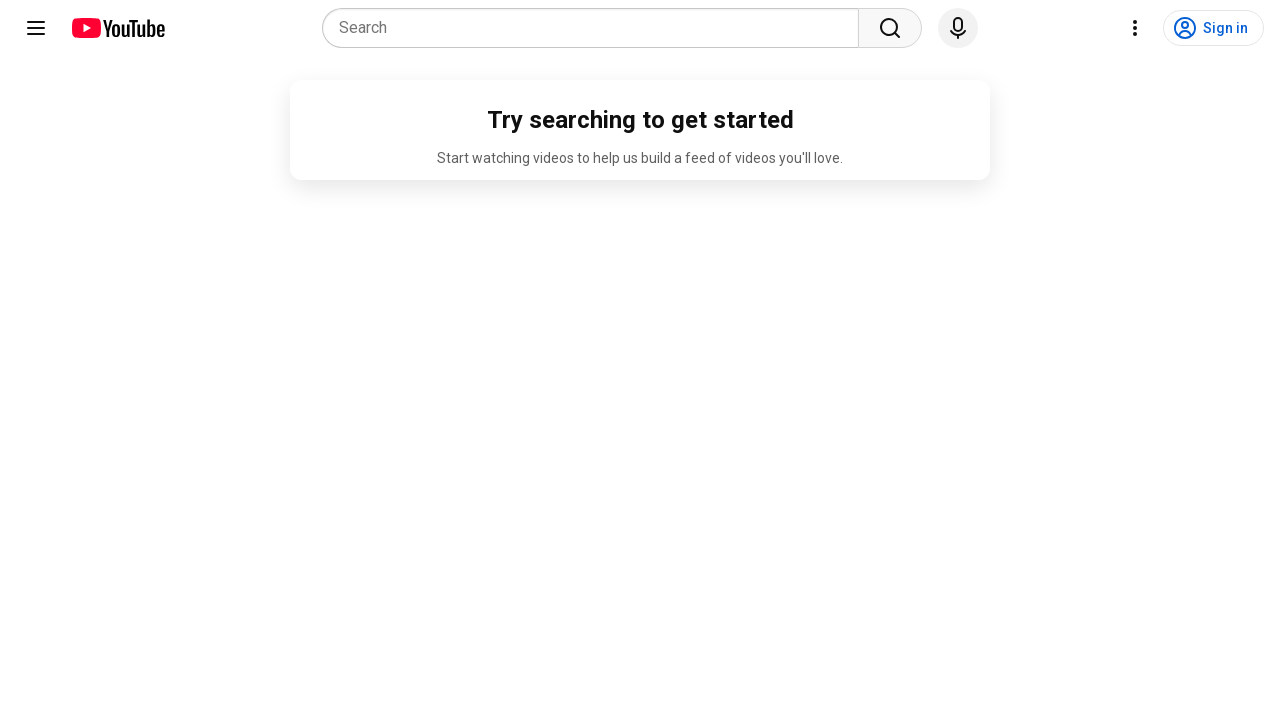